Tests the clear button functionality after entering a non-numeric symbol (+) on the online calculator

Starting URL: https://www.online-calculator.com/full-screen-calculator/

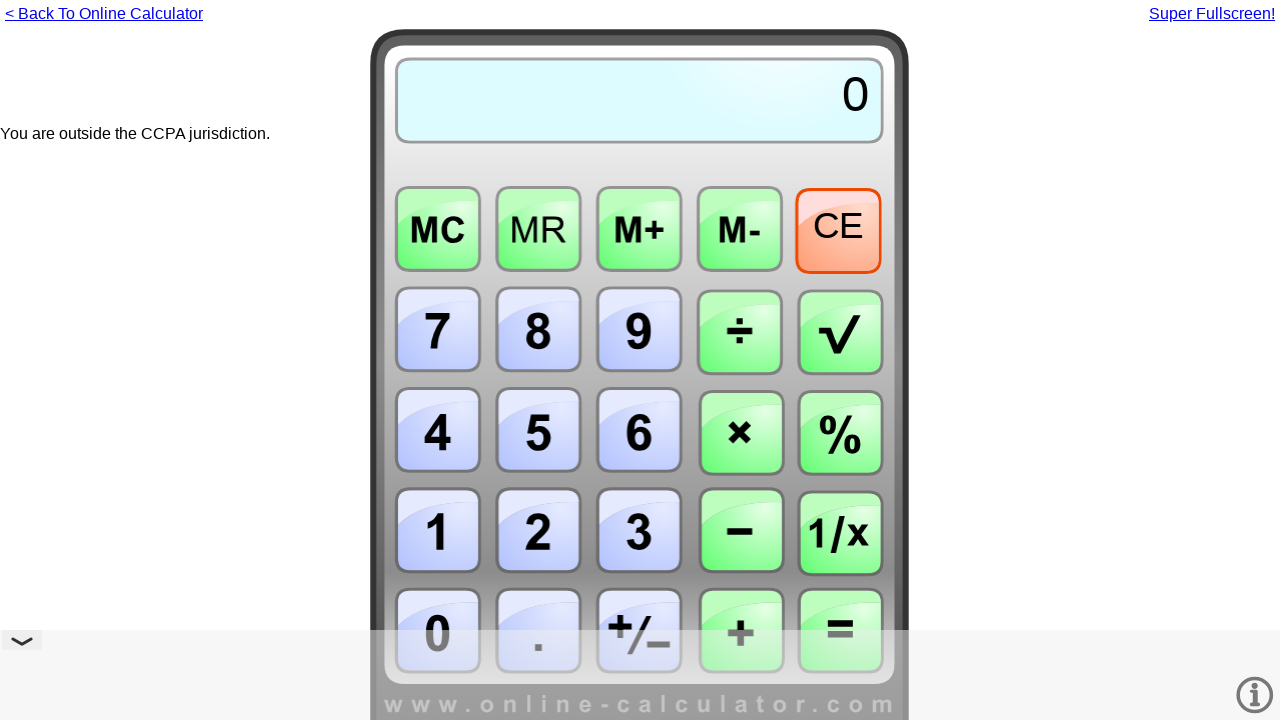

Pressed '+' to enter a non-numeric symbol on the calculator
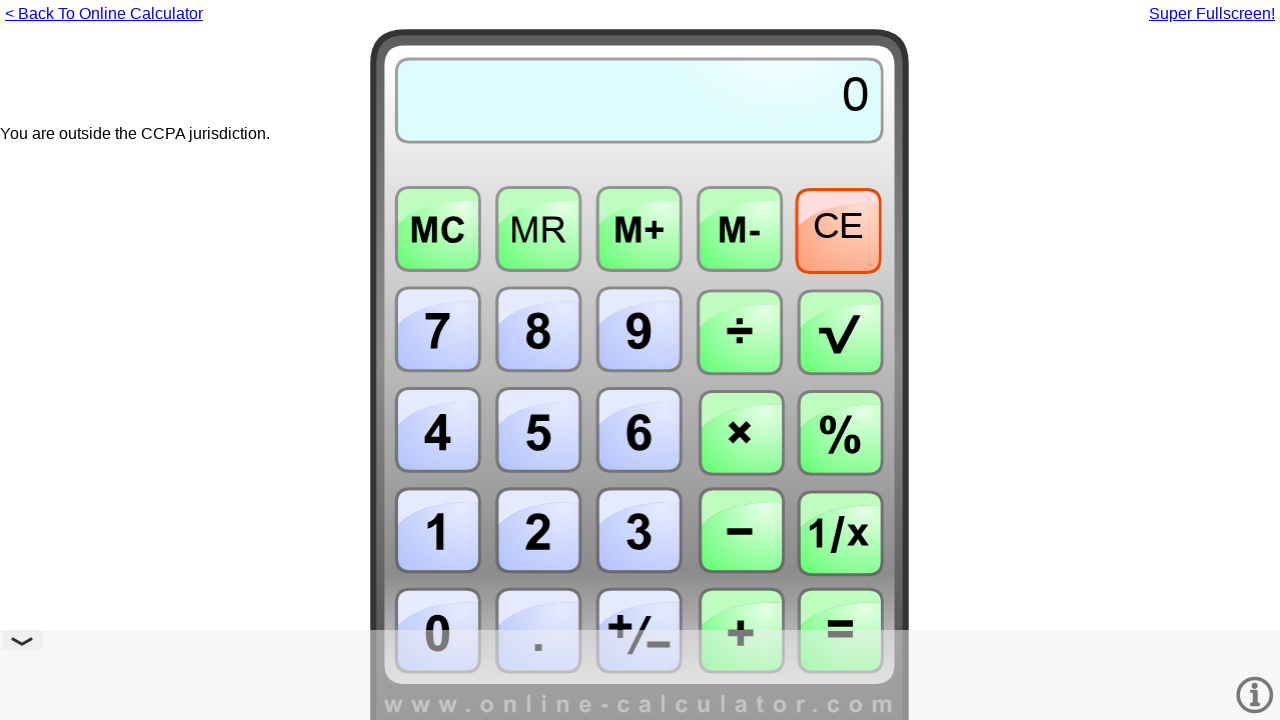

Pressed 'c' to clear the calculator
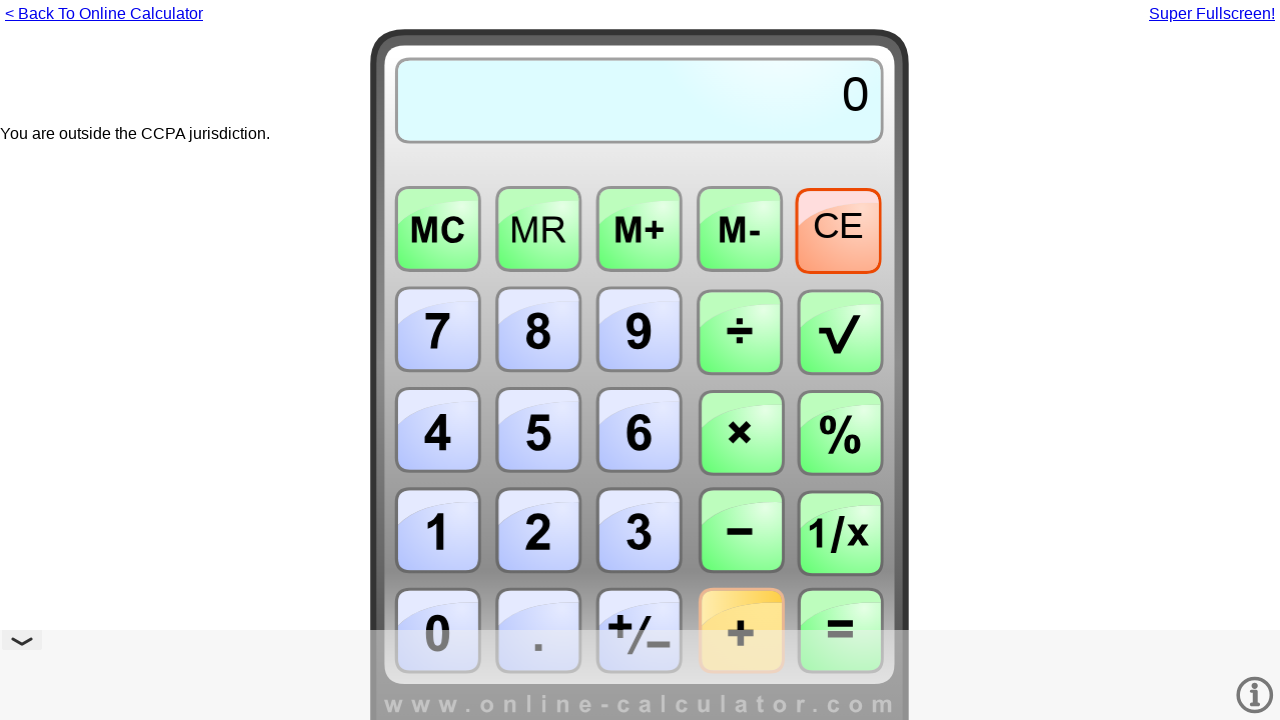

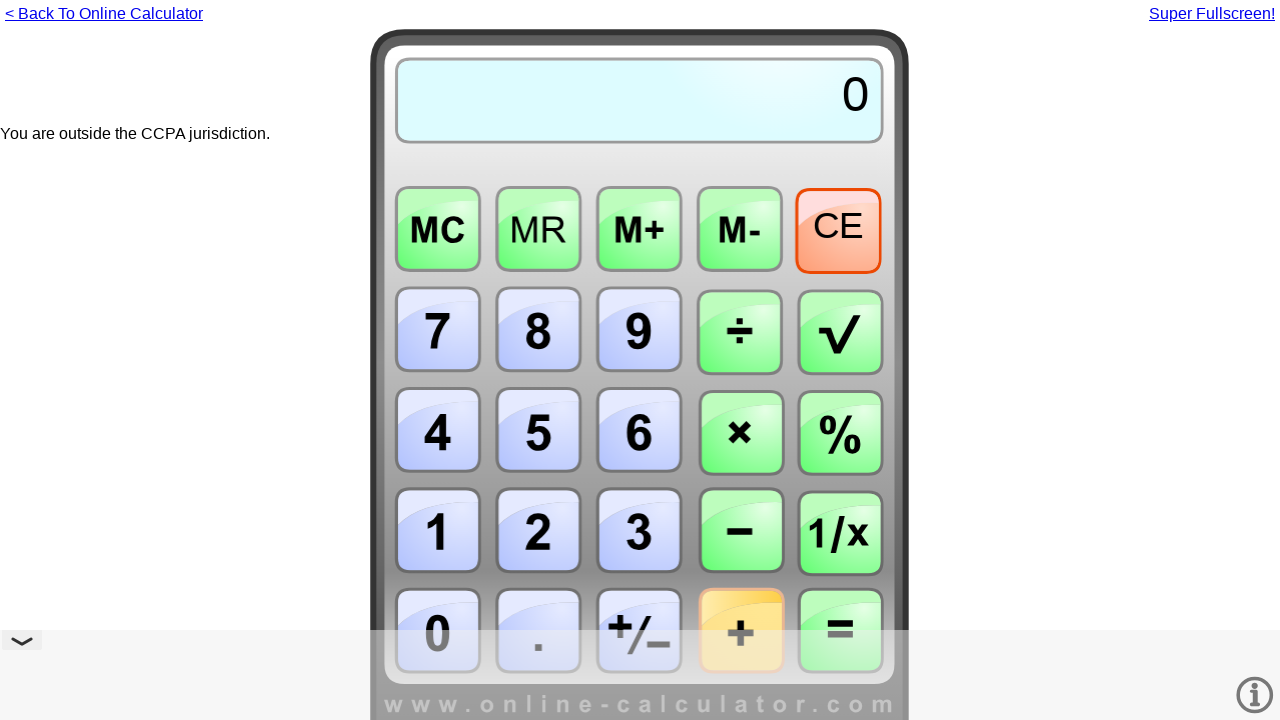